Tests multiple window handling by clicking a link to open a new window and demonstrating window switching capabilities

Starting URL: http://the-internet.herokuapp.com/

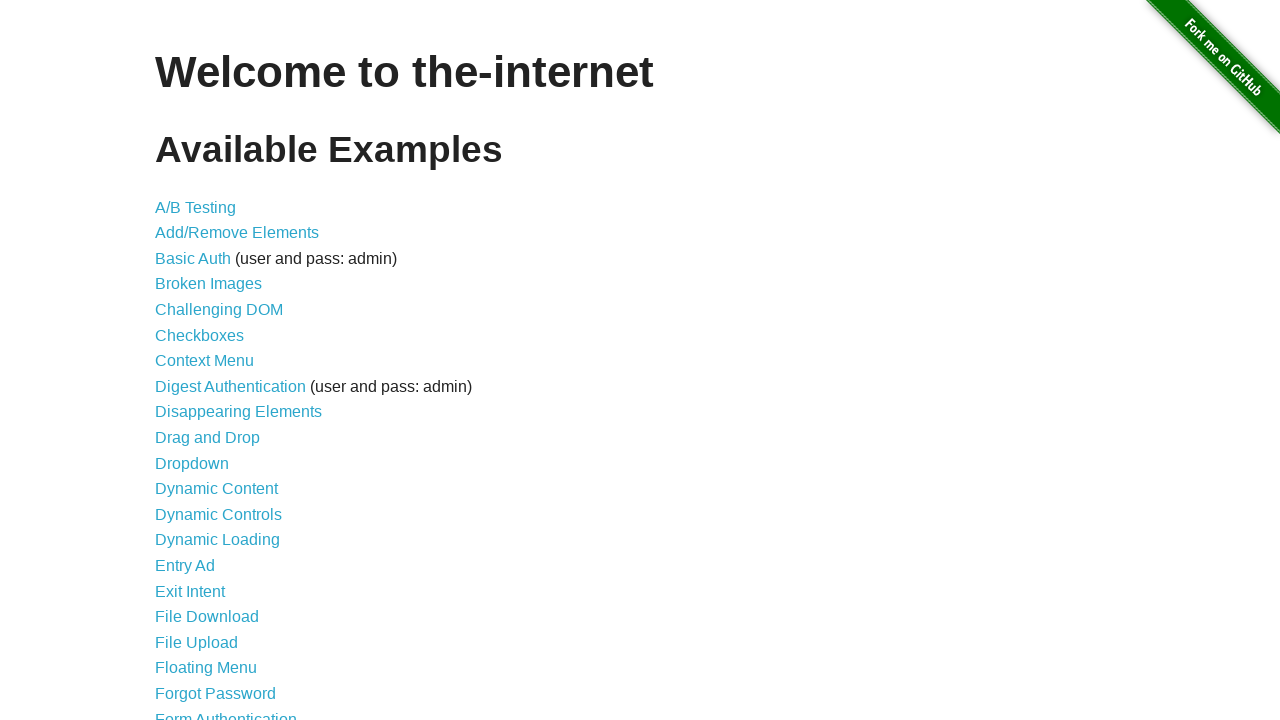

Clicked on 'Multiple Windows' link to navigate to the test page at (218, 369) on text='Multiple Windows'
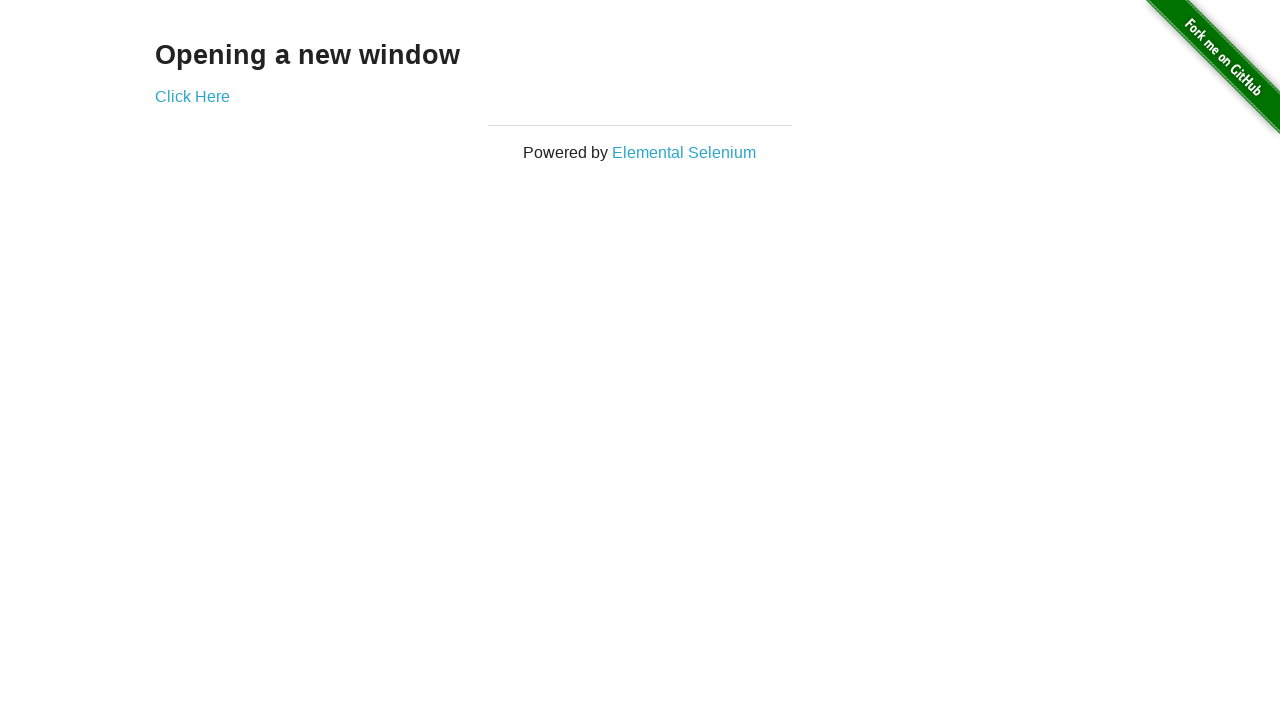

Multiple Windows page loaded successfully
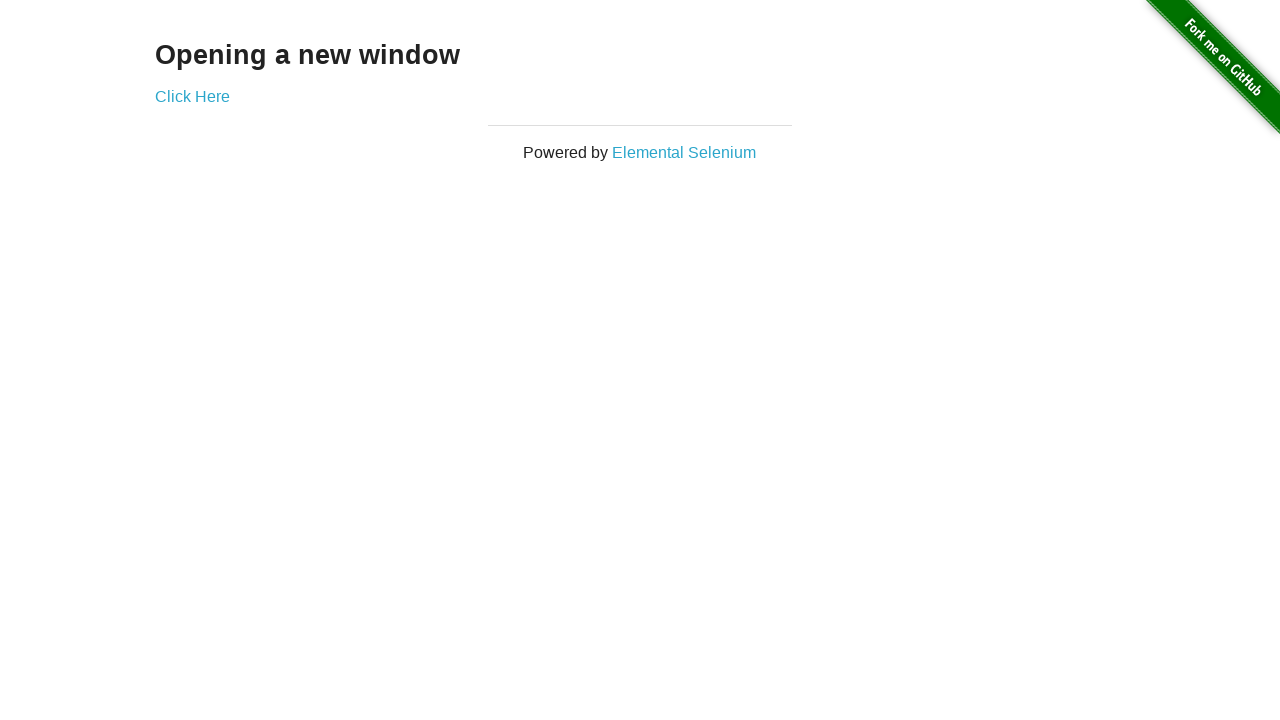

Clicked 'Click Here' link to open a new window at (192, 96) on text='Click Here'
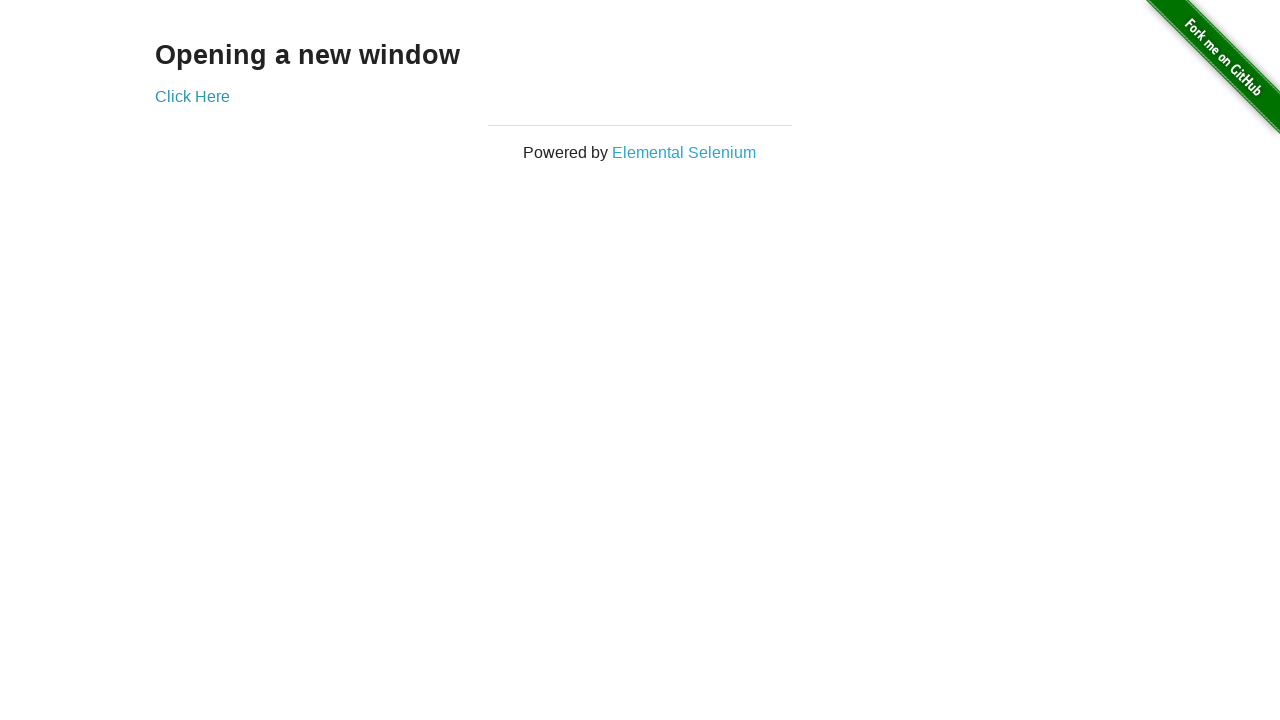

New window opened and captured
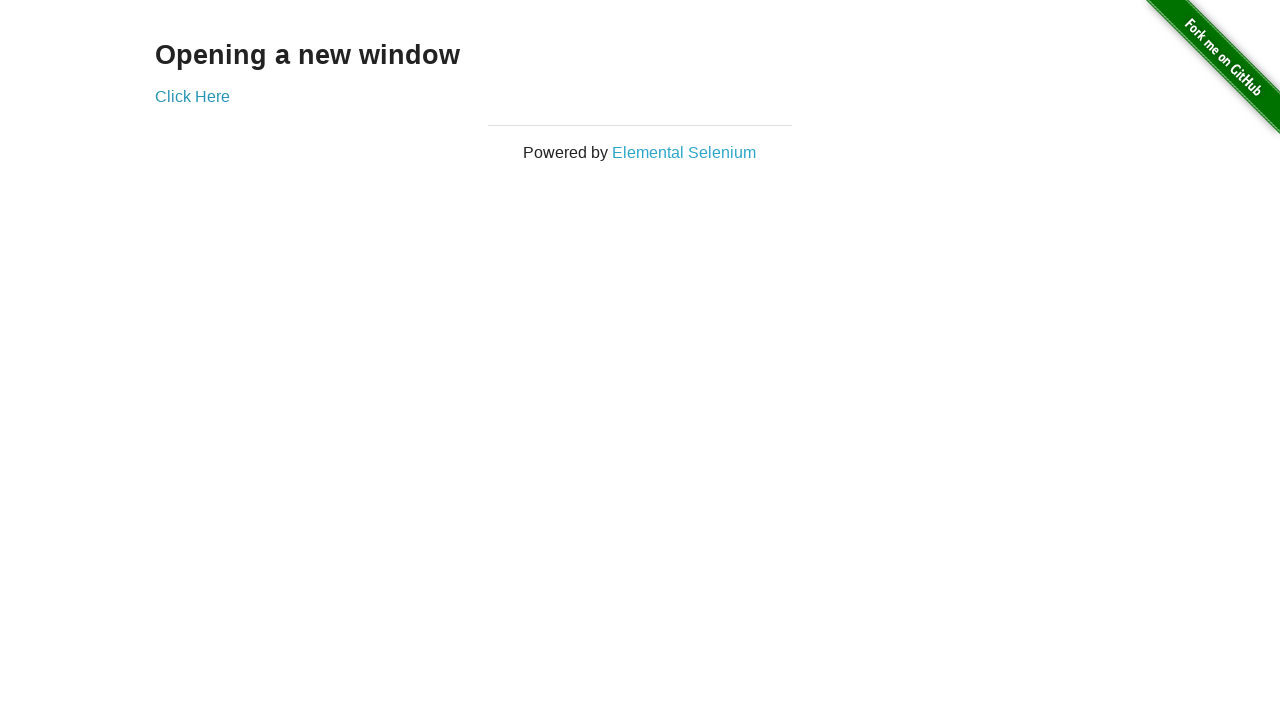

New window page loaded successfully
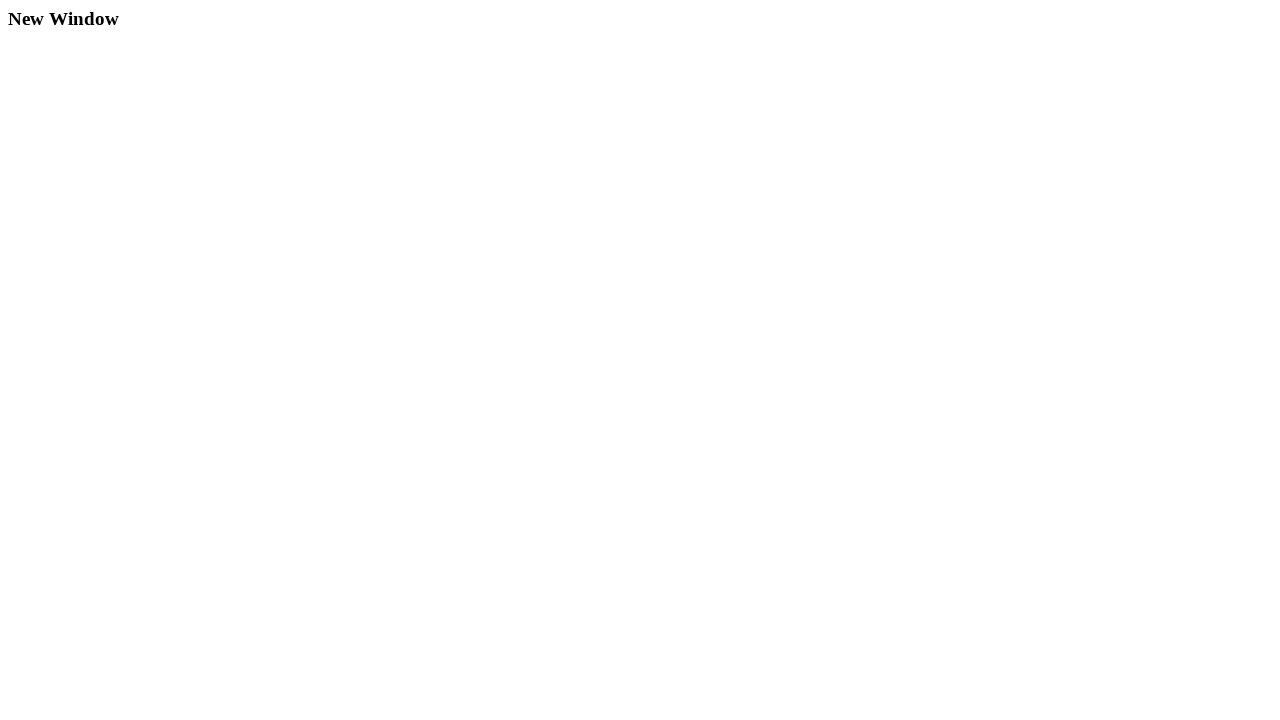

Closed the new window and switched back to original window
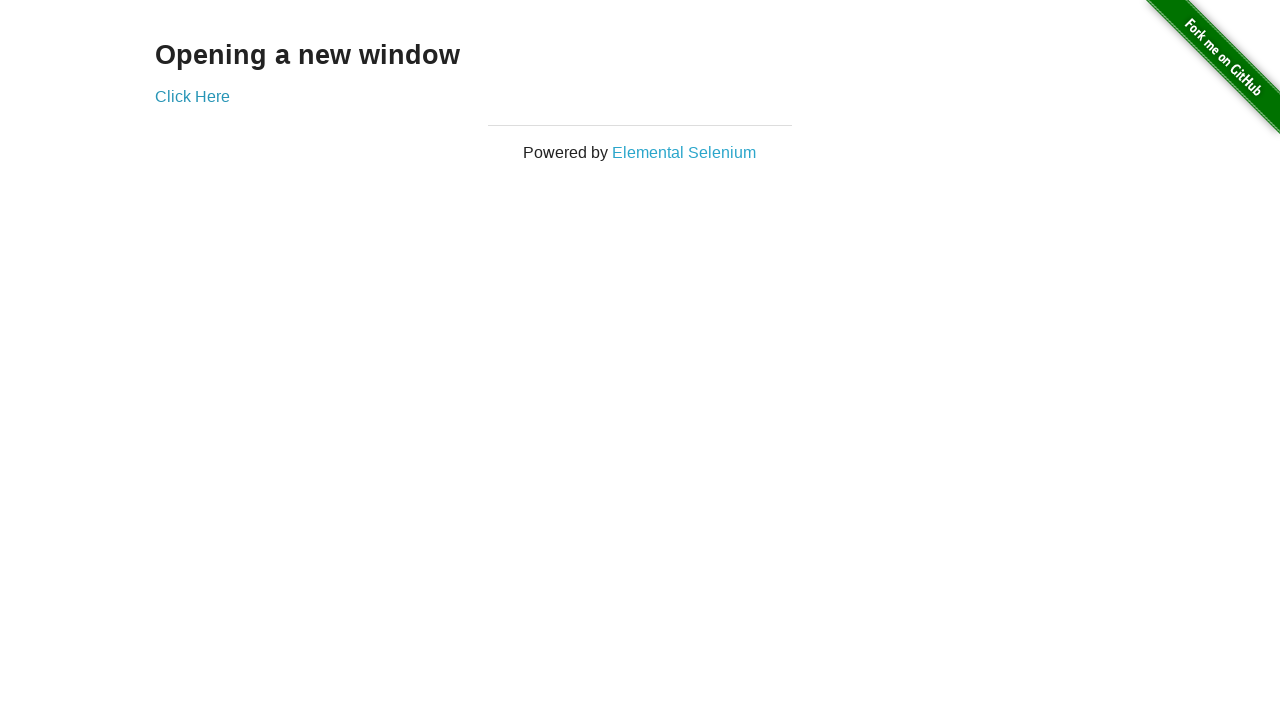

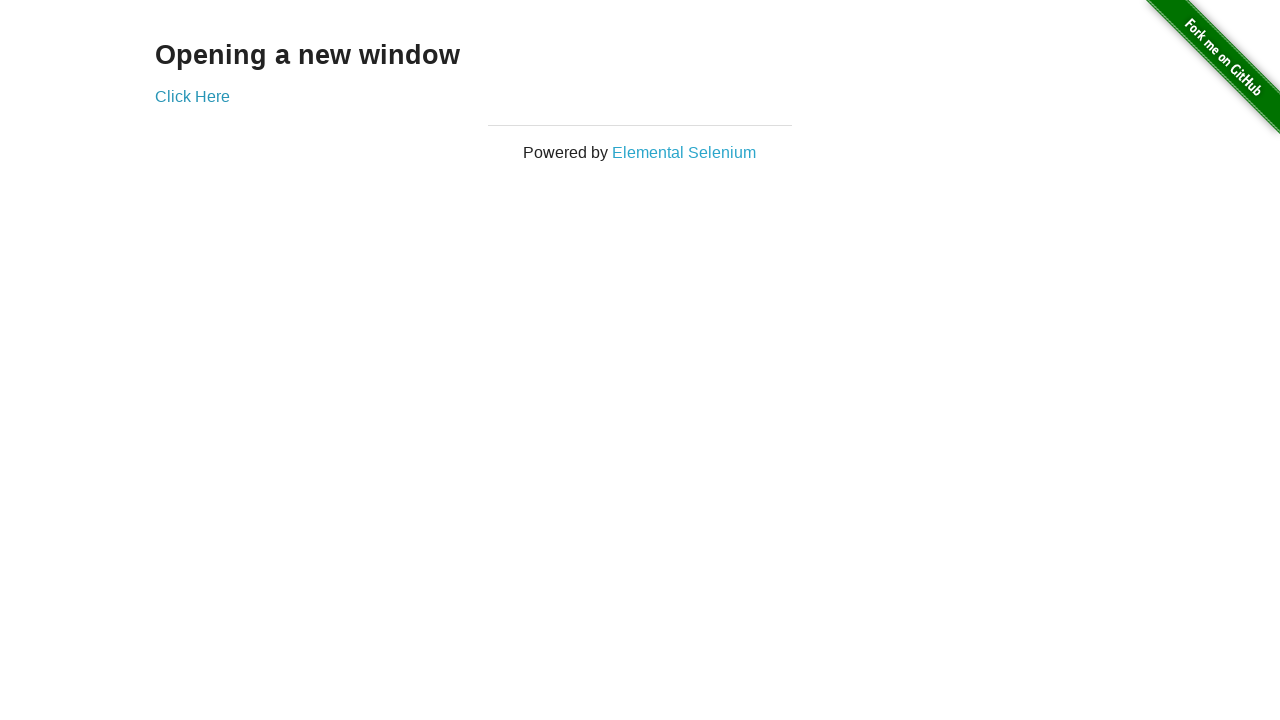